Fills out a database connection form with login credentials, database name, and host information, then submits it

Starting URL: https://erikdark.github.io/dovod_repo_QA_form/

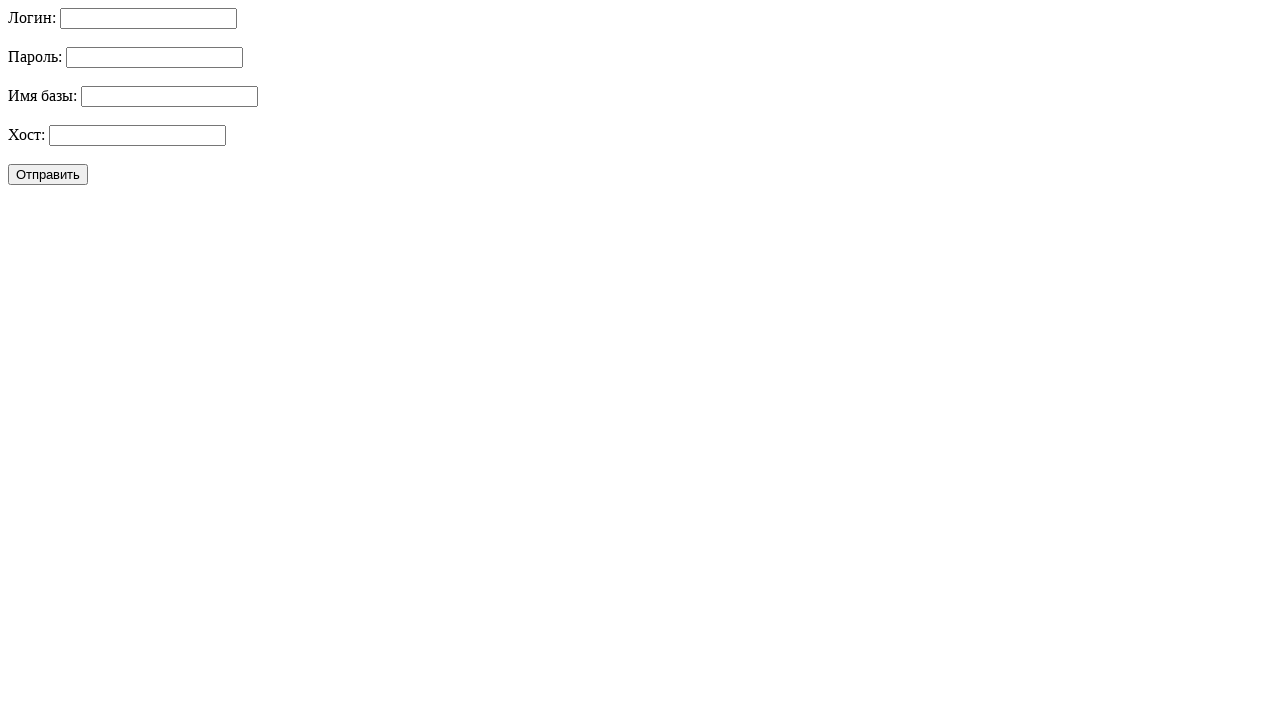

Filled login field with 'admin123' on #login
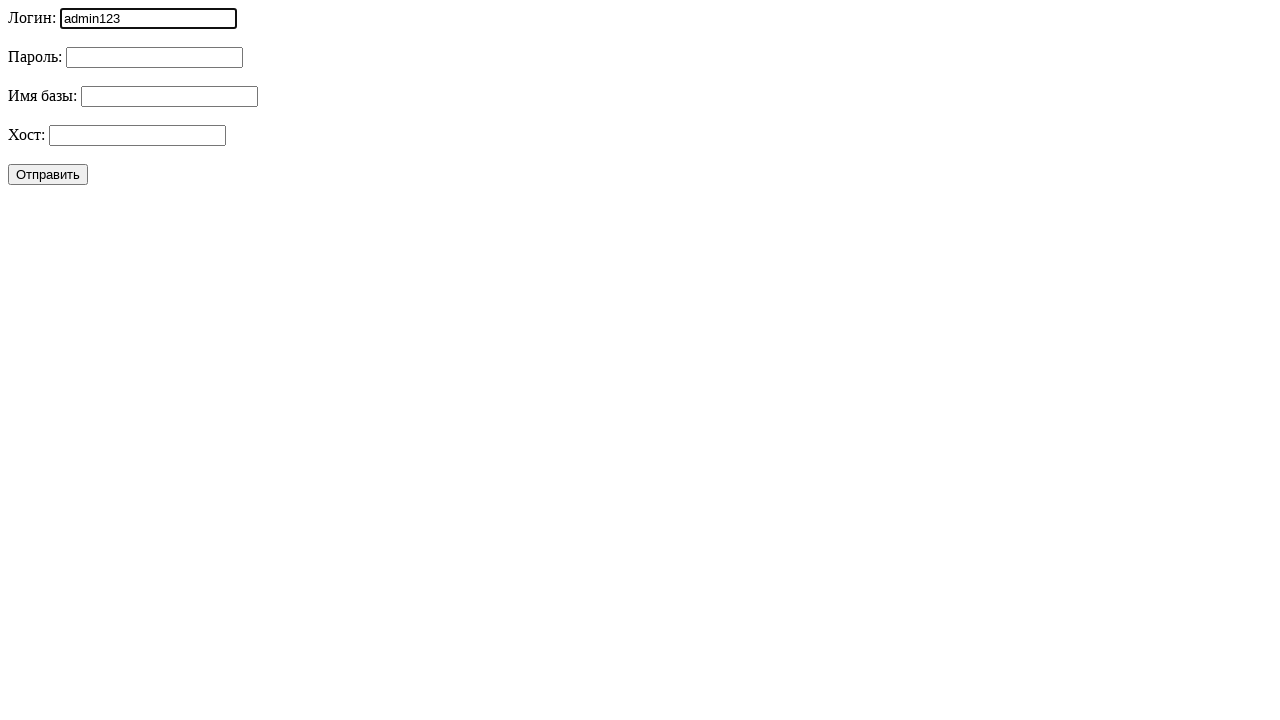

Filled password field with 'password123' on #password
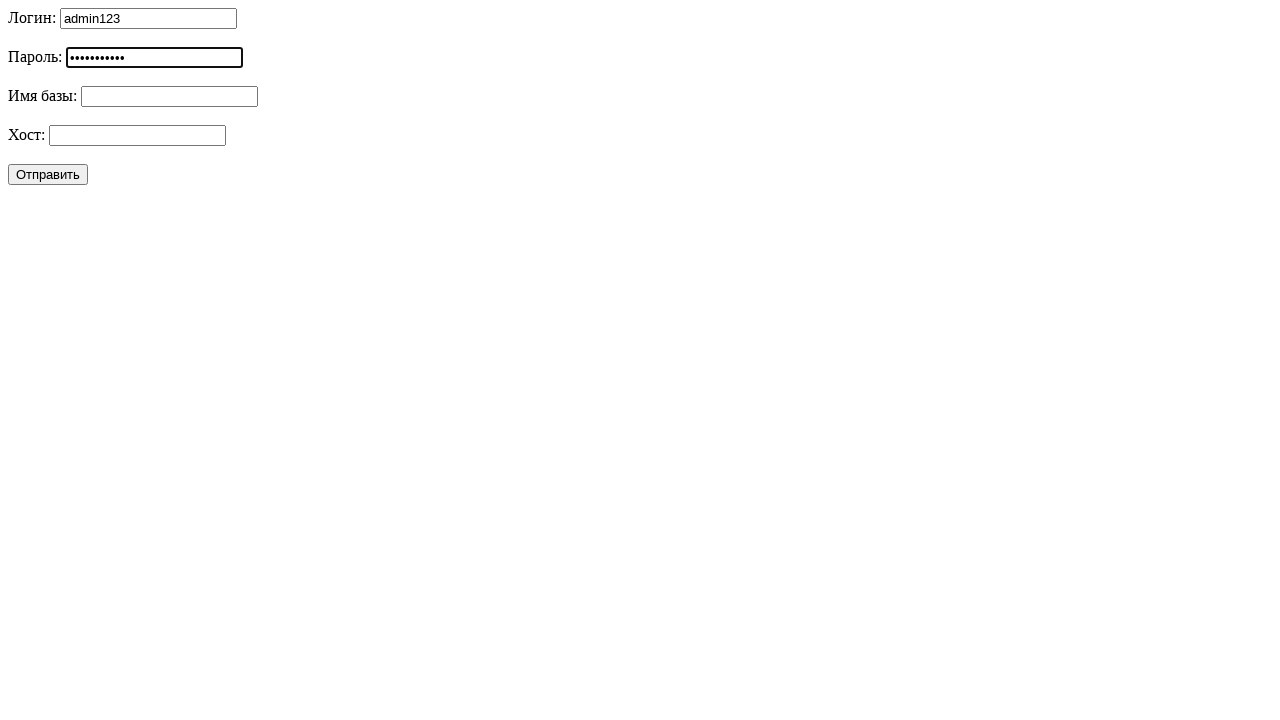

Filled database name field with 'bd_dovod' on #database
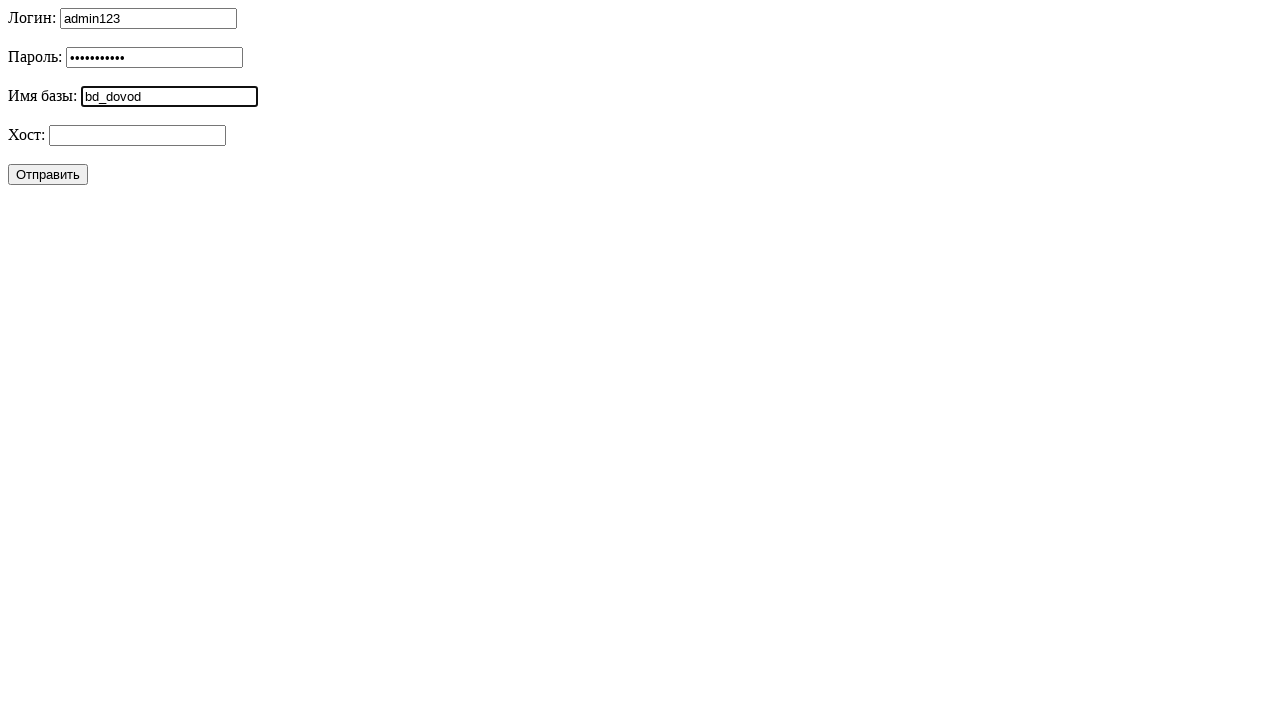

Filled host field with 'localhost' on #host
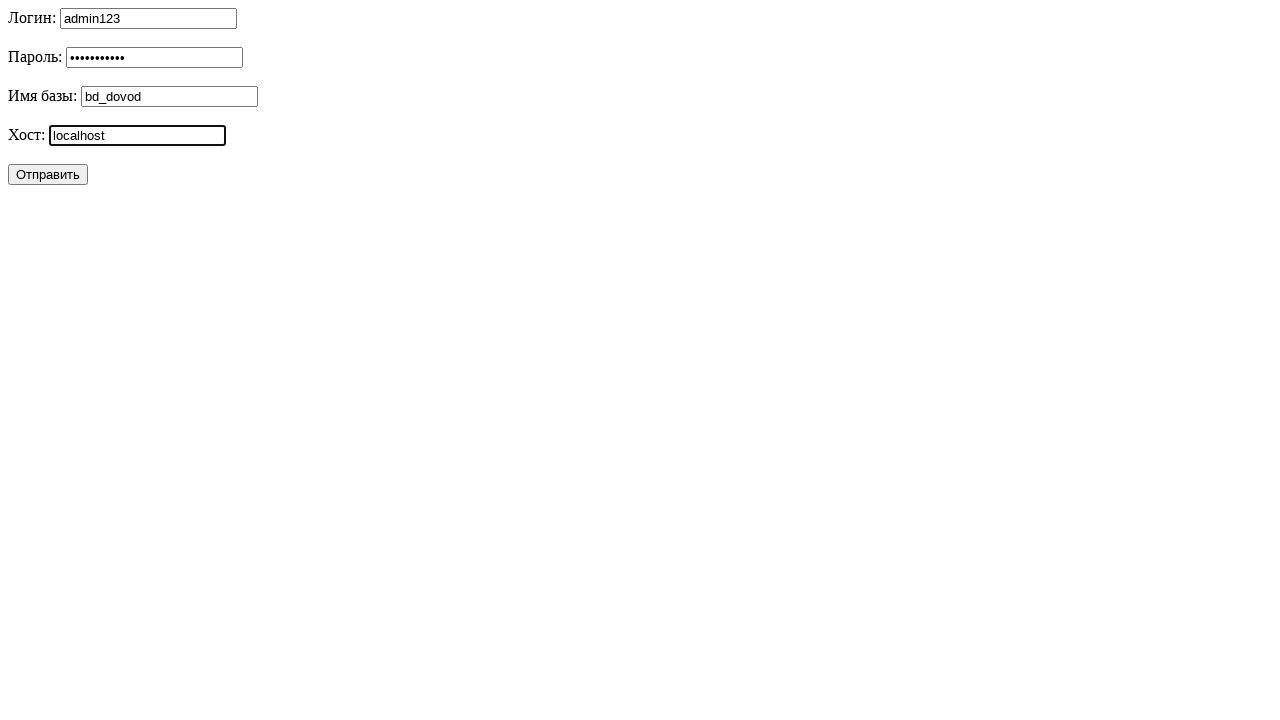

Clicked submit button to send database connection form at (48, 174) on [type="submit"]
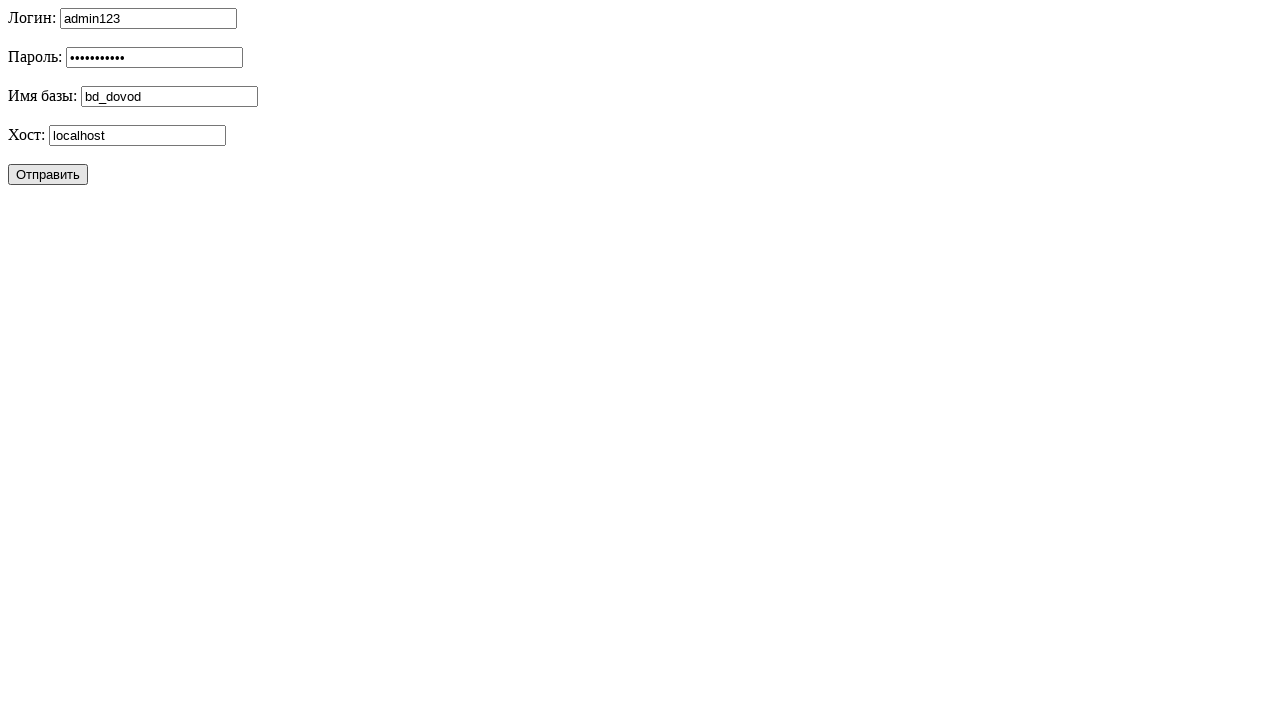

Waited 5 seconds for form submission to complete
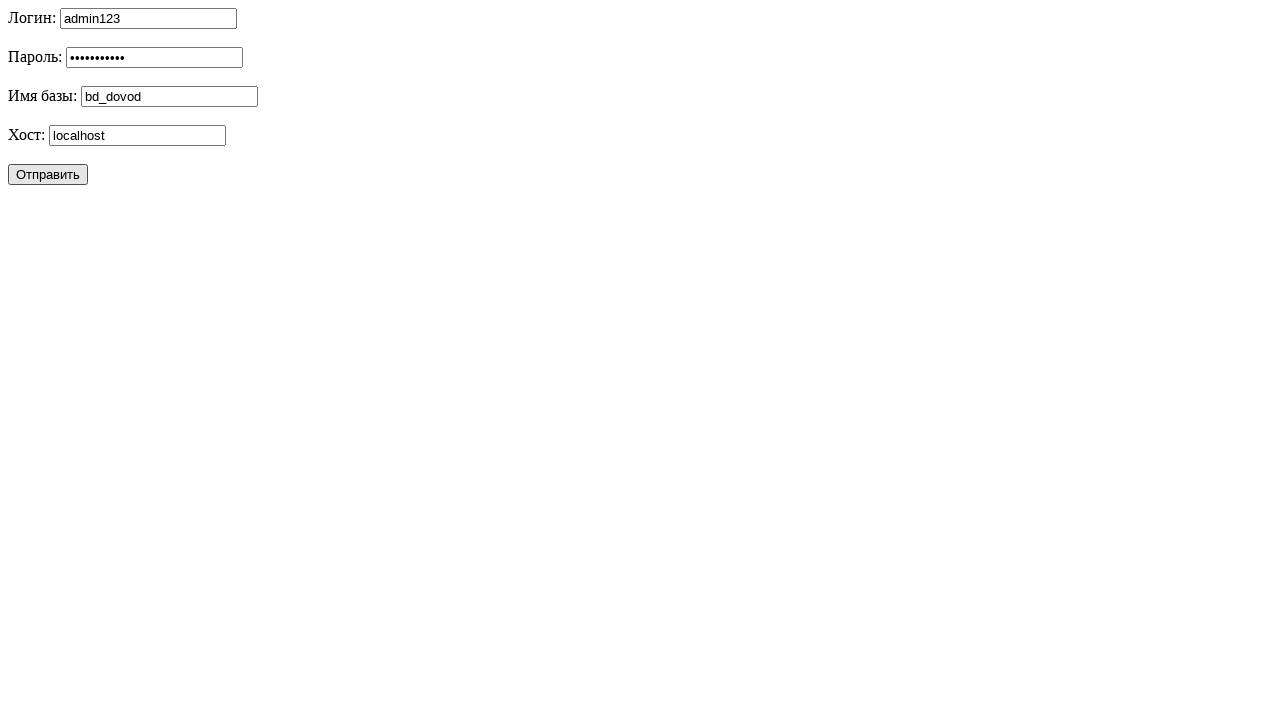

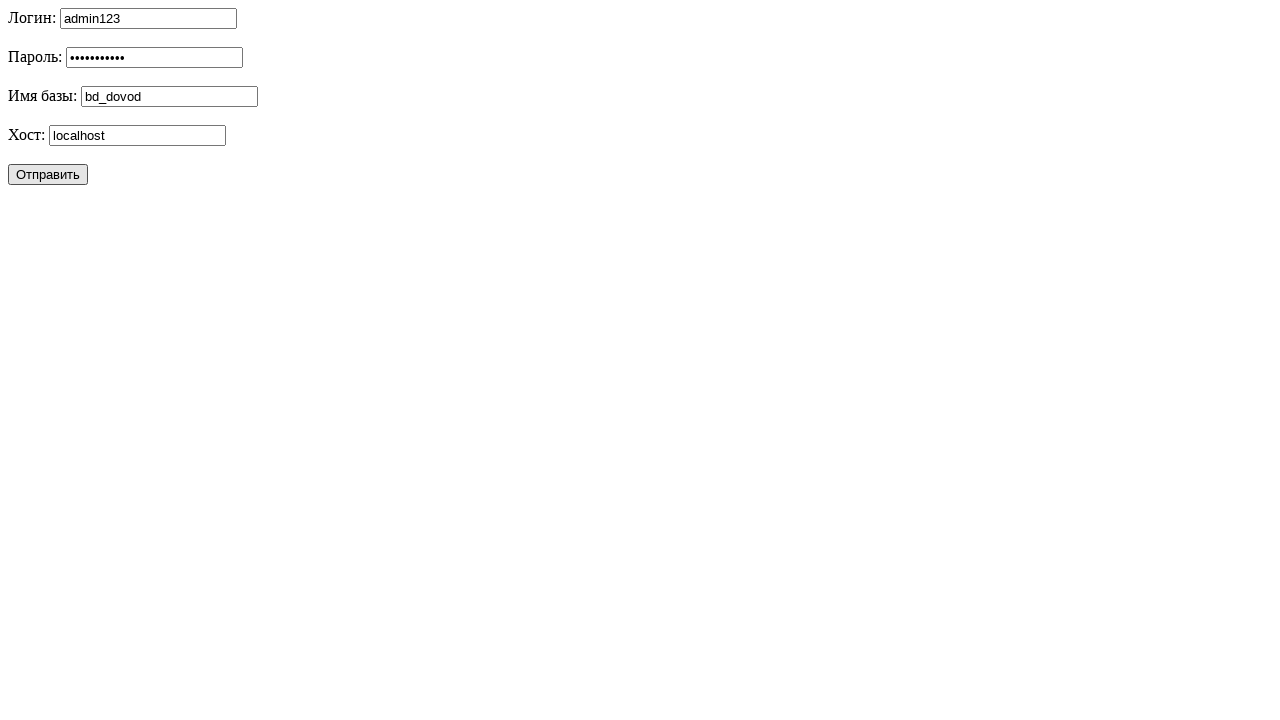